Tests clicking a JavaScript prompt button and dismissing it by clicking Cancel

Starting URL: https://the-internet.herokuapp.com/javascript_alerts

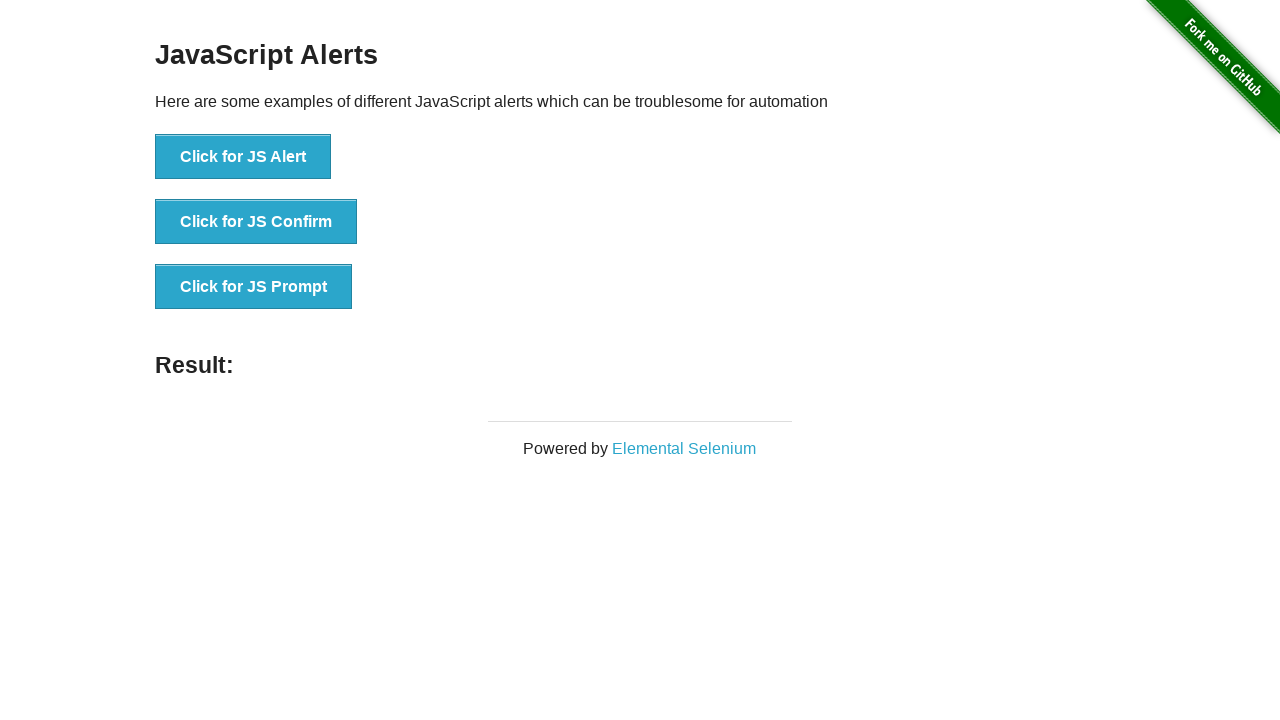

Set up dialog handler to dismiss prompts
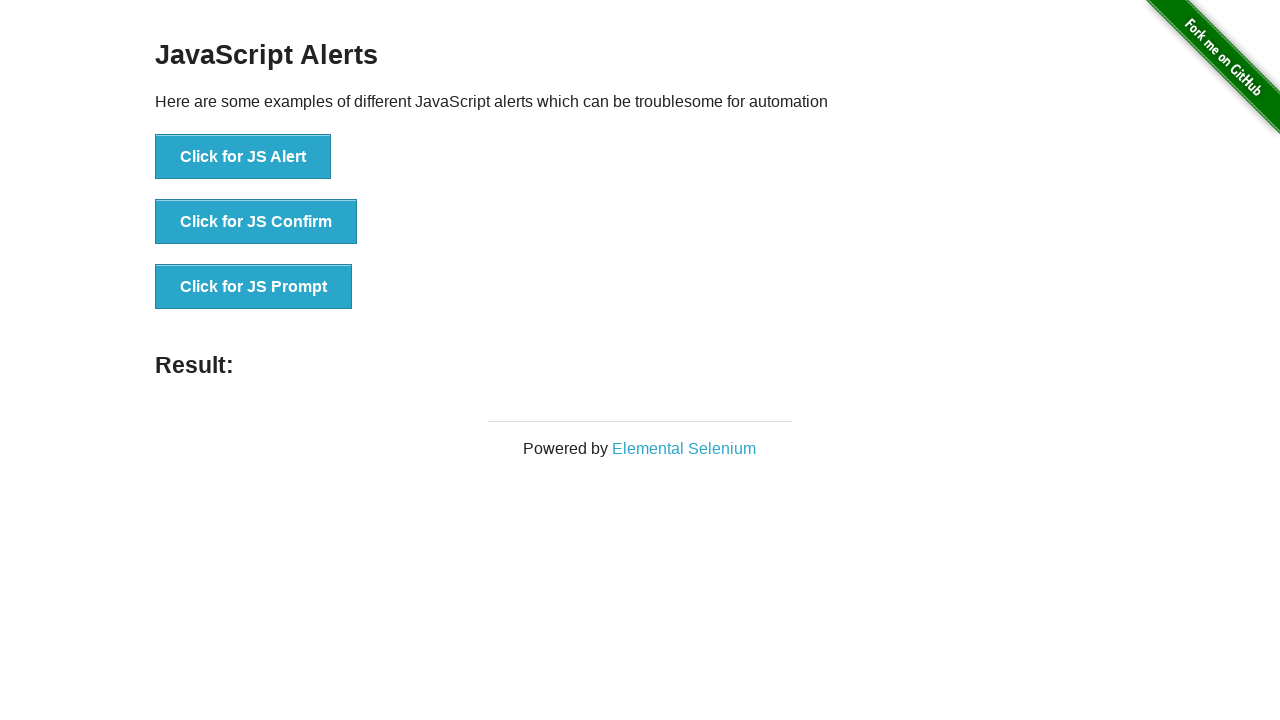

Clicked JavaScript prompt button at (254, 287) on button[onclick='jsPrompt()']
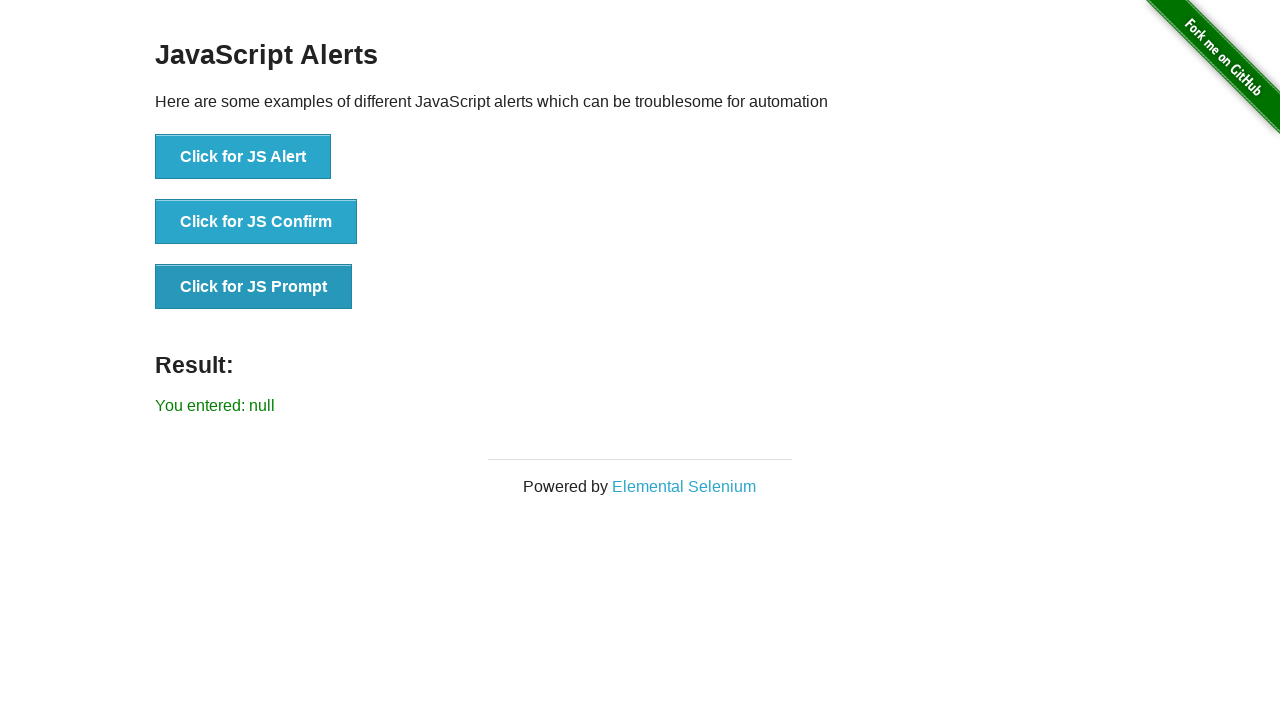

Prompt was dismissed by clicking Cancel and result element loaded
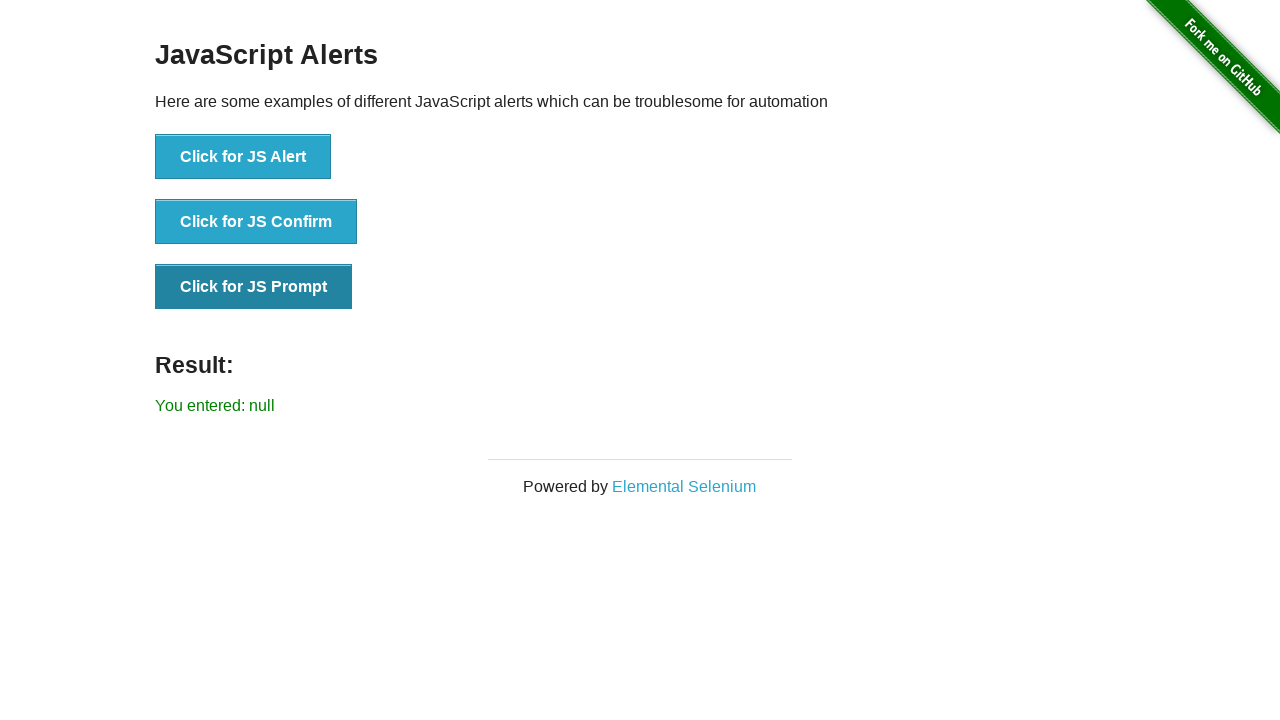

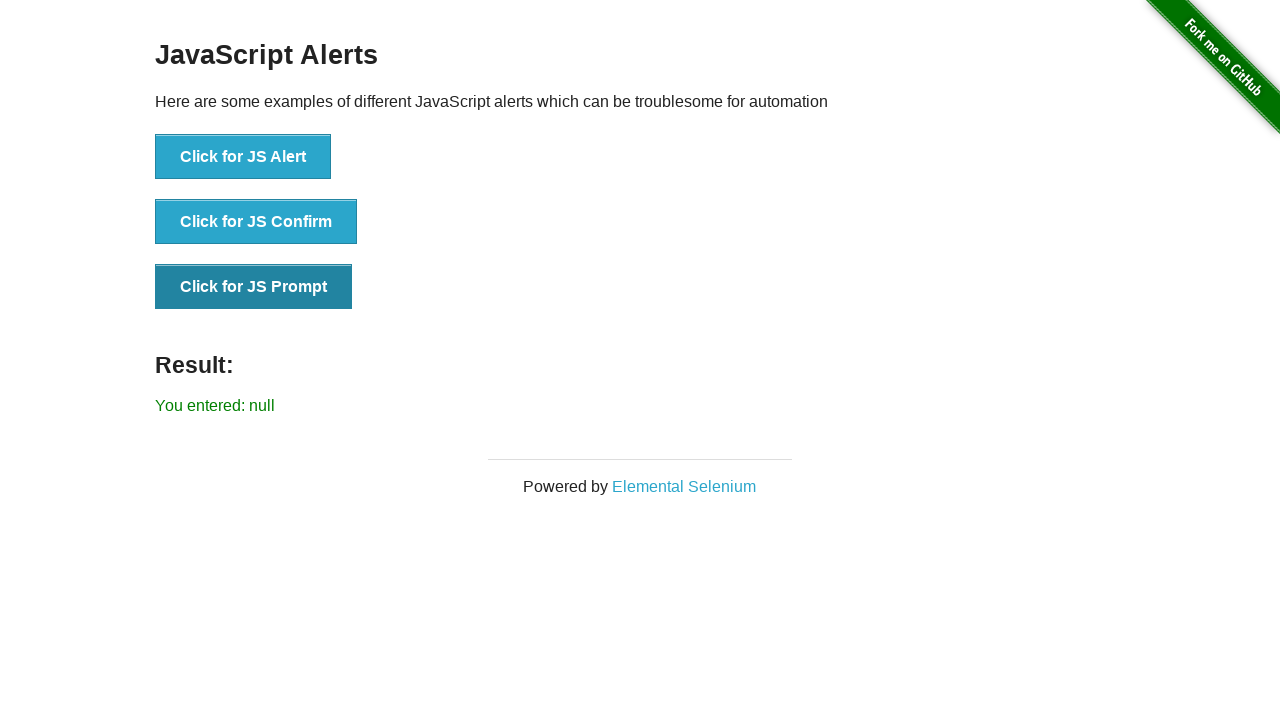